Tests handling of JavaScript prompt dialog by clicking a button that triggers a prompt, entering a value, and verifying the result text

Starting URL: https://testautomationpractice.blogspot.com/

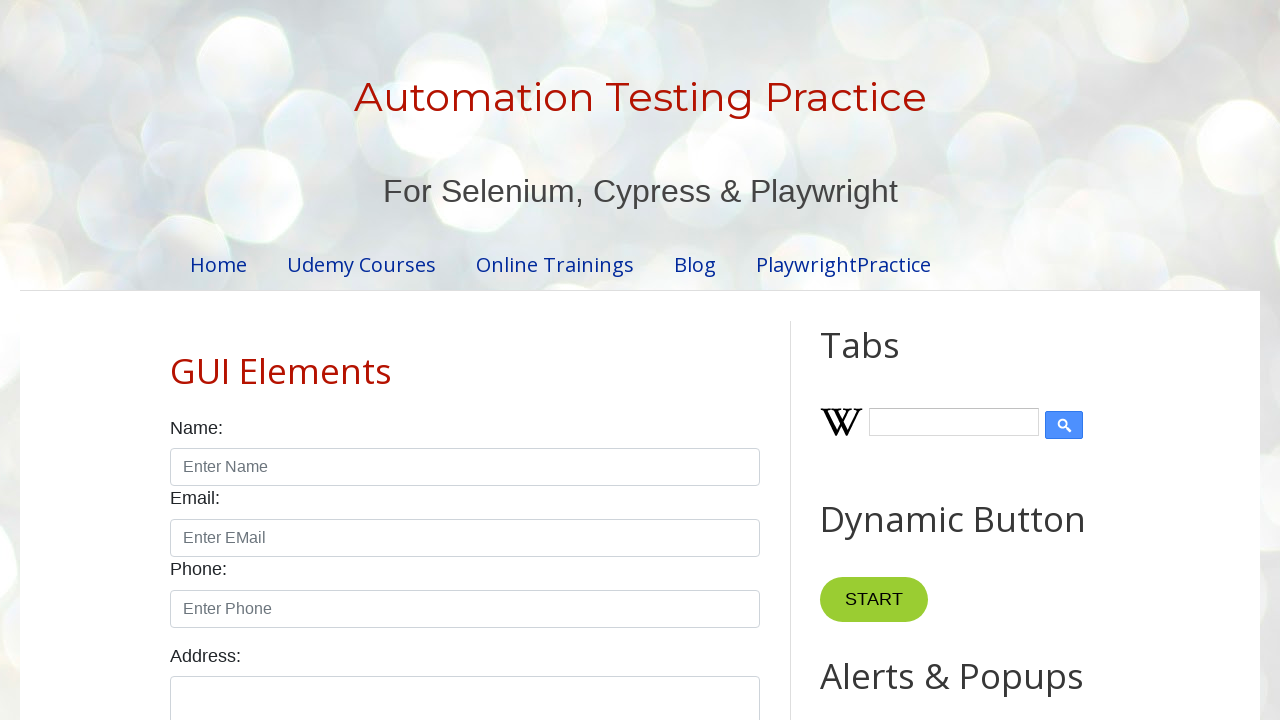

Registered dialog handler for prompt dialog
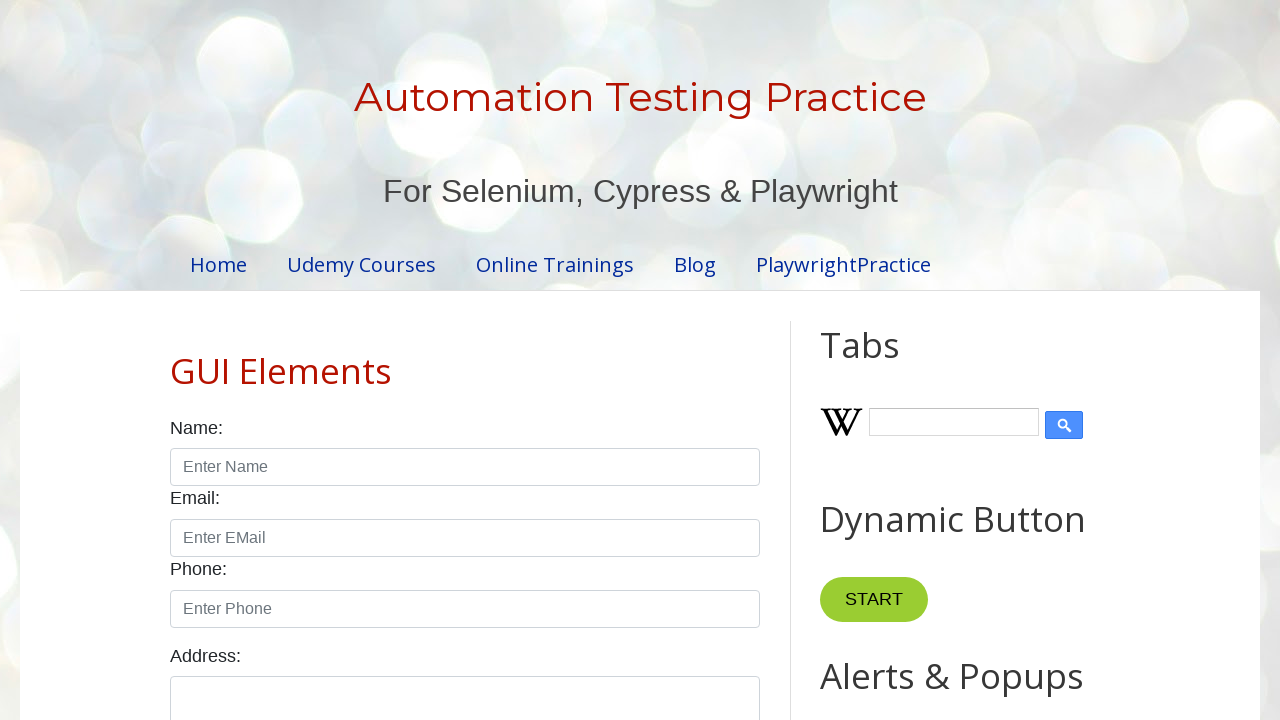

Clicked prompt button to trigger dialog at (890, 360) on #promptBtn
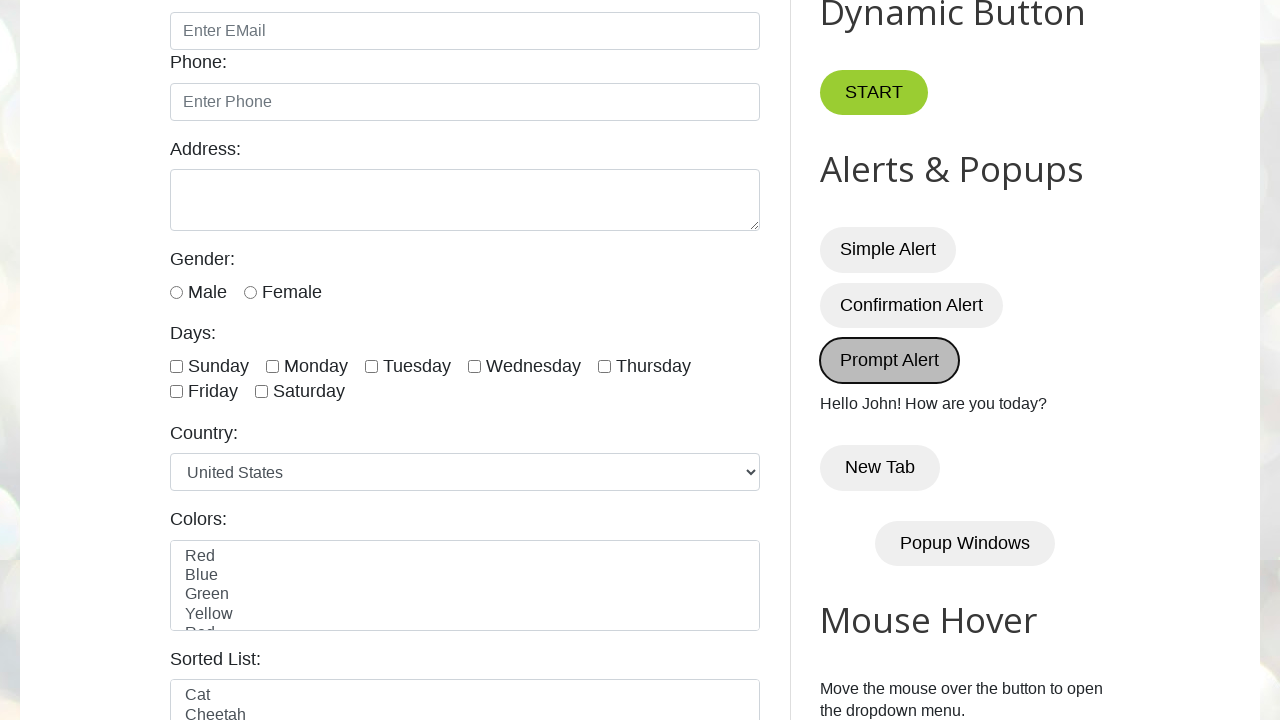

Result text element appeared after prompt dialog handling
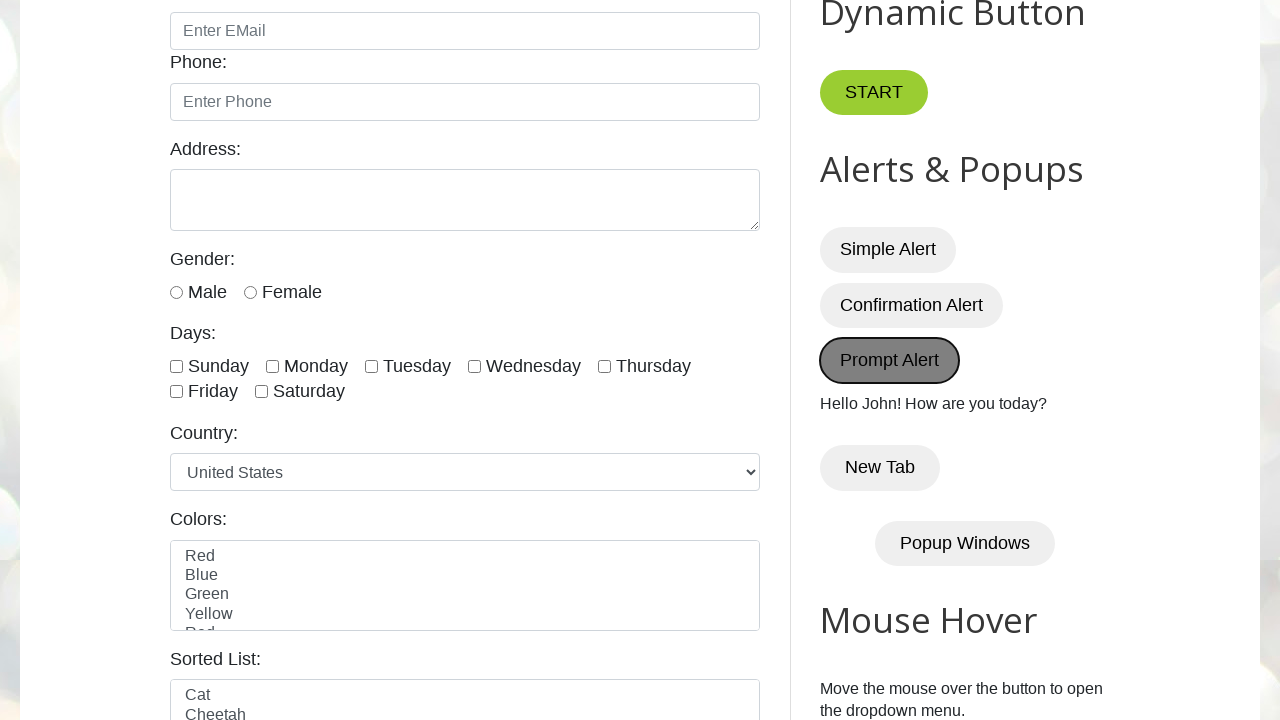

Retrieved result text: Hello John! How are you today?
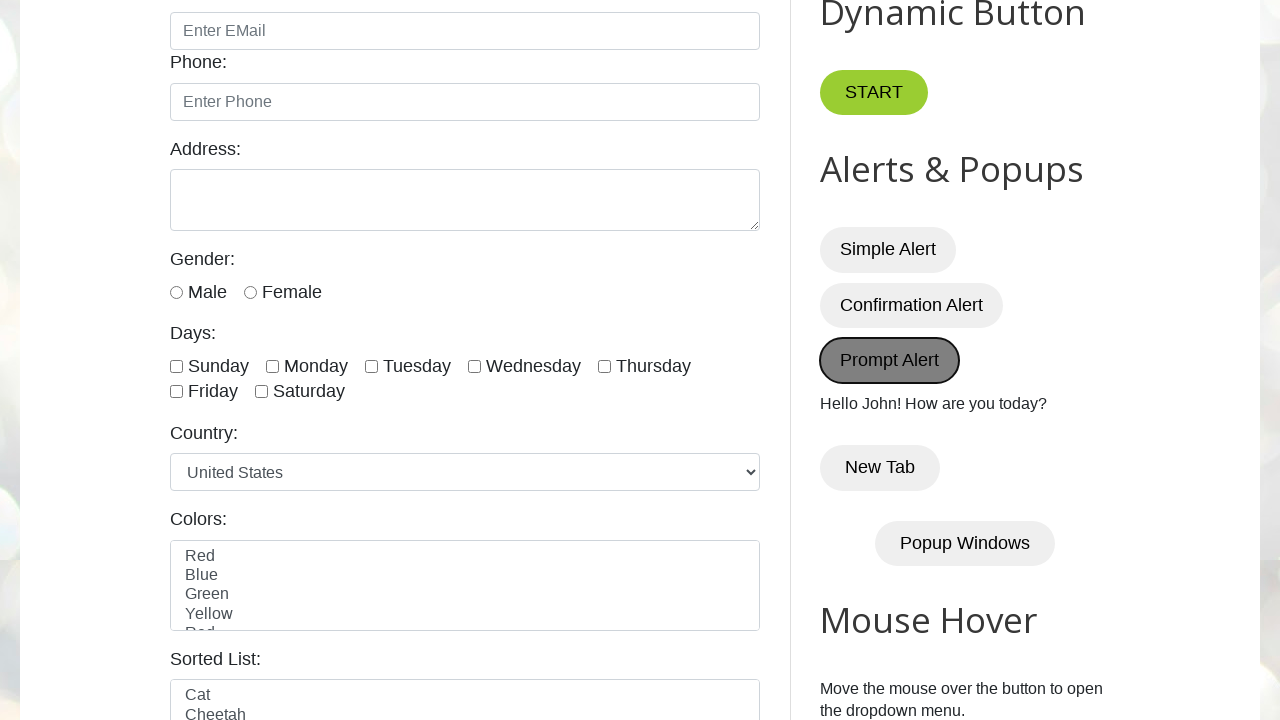

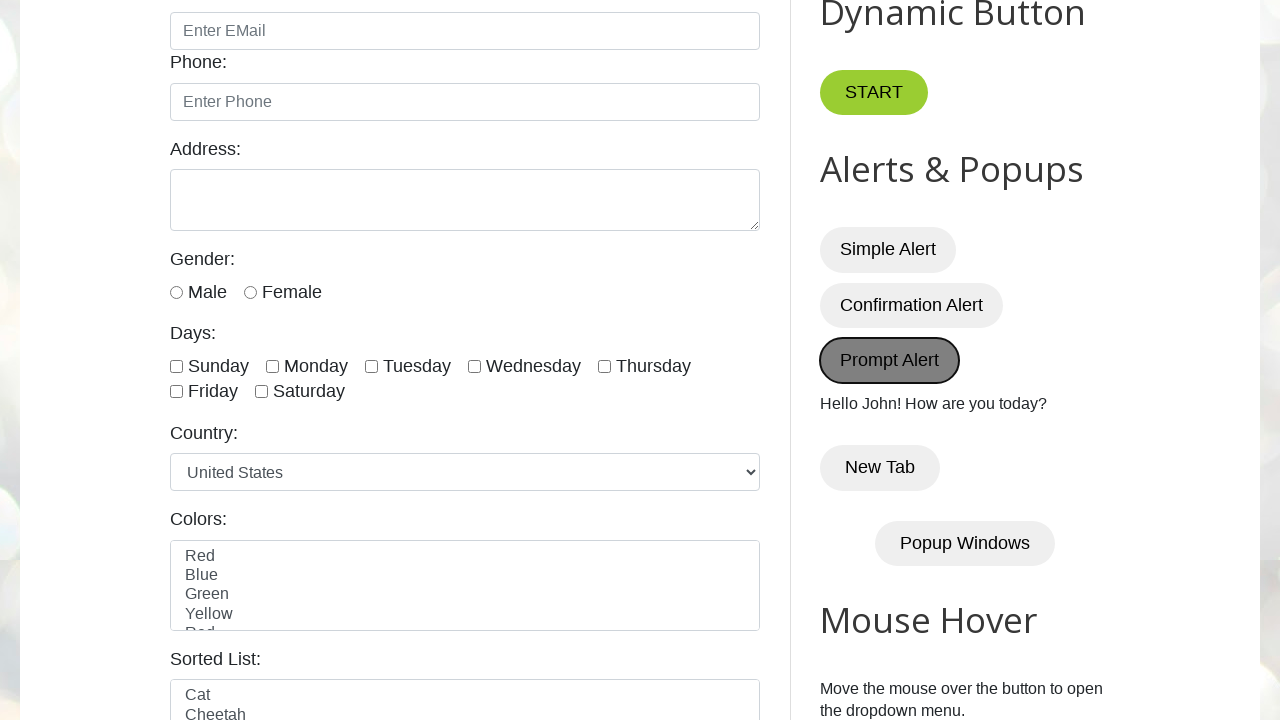